Navigates to the Browse Languages section and filters by languages starting with letter J to verify the page displays correctly

Starting URL: http://www.99-bottles-of-beer.net/

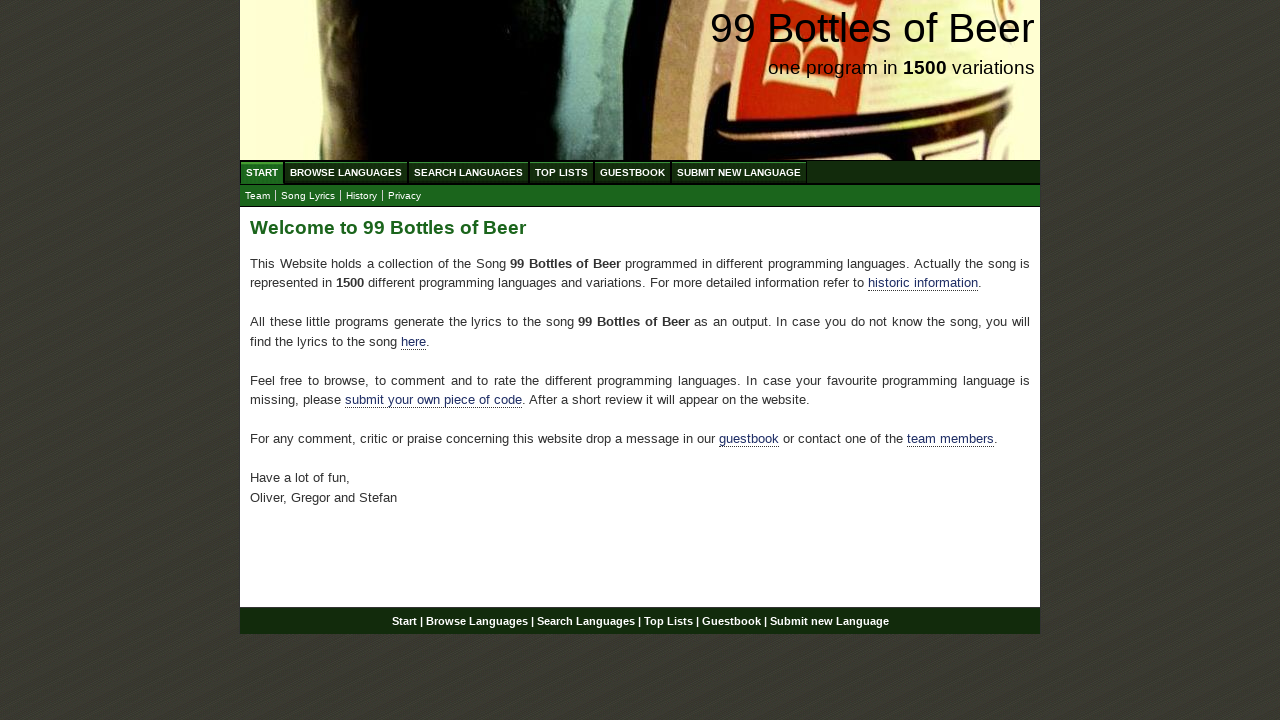

Clicked on Browse Languages (ABC) menu item at (346, 172) on xpath=//a[@href='/abc.html']
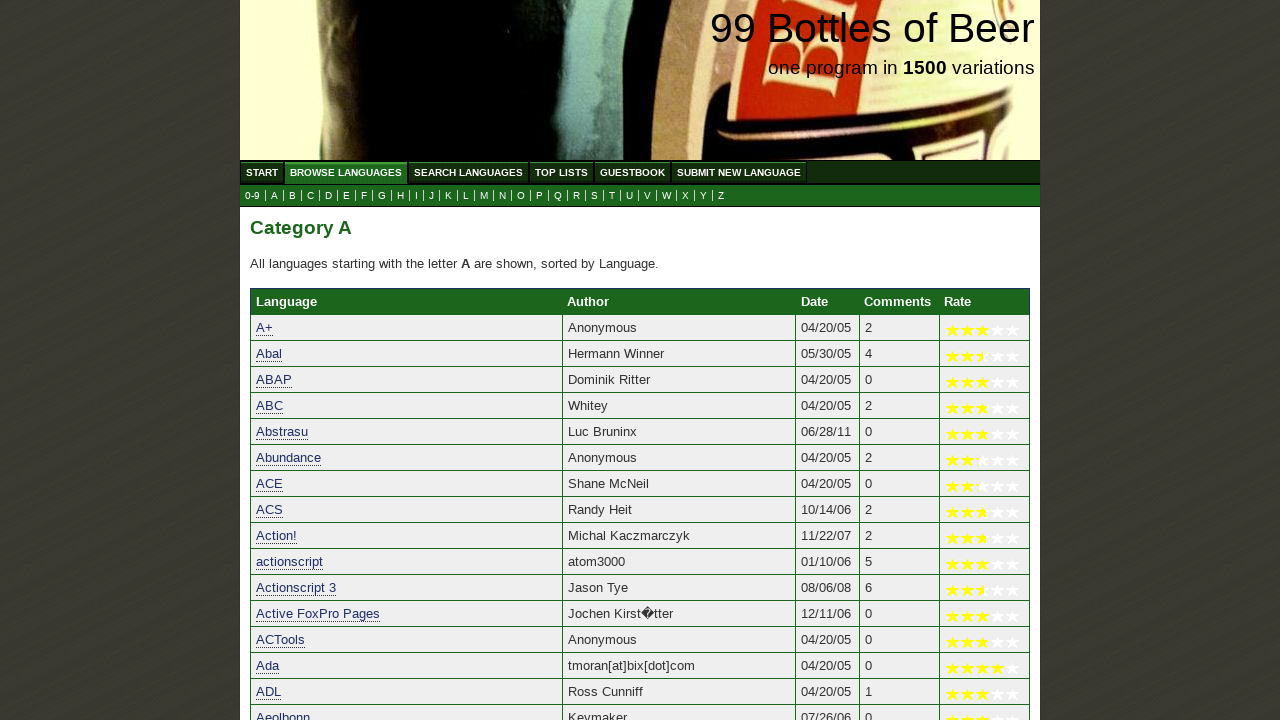

Clicked on letter J submenu link to filter languages starting with J at (432, 196) on xpath=//ul[@id='submenu']//a[@href='j.html']
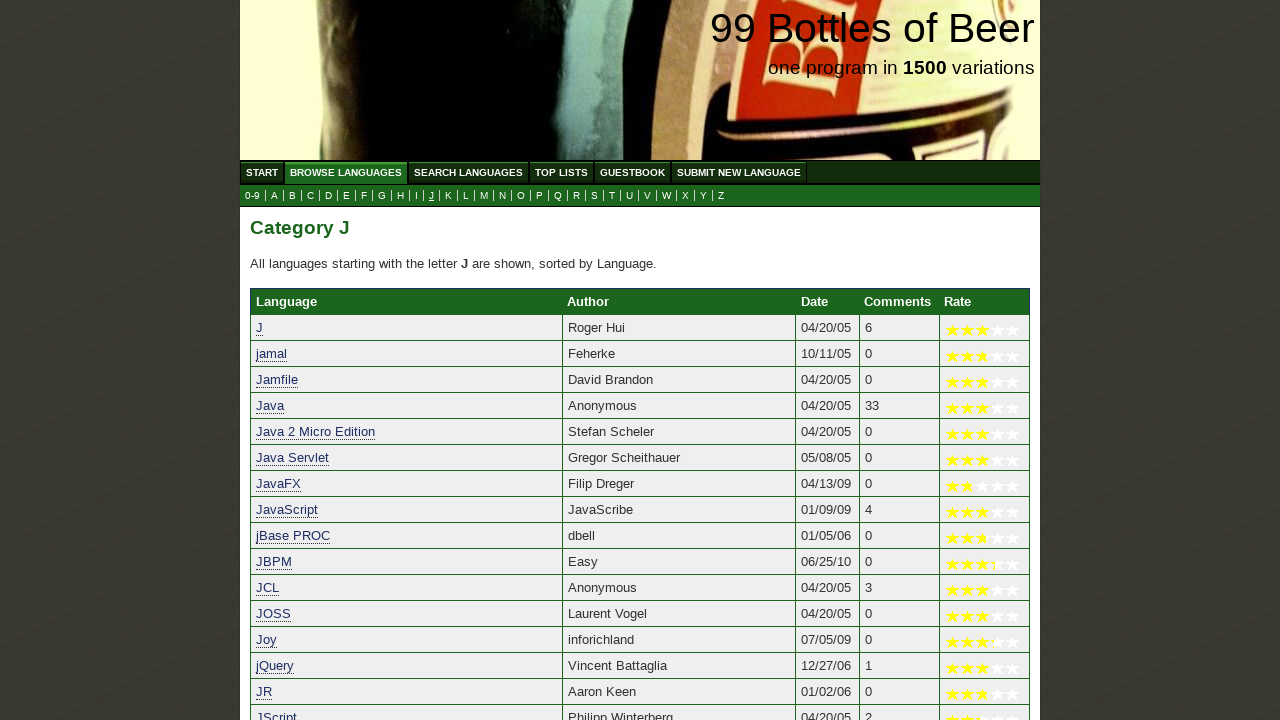

Languages starting with J loaded successfully
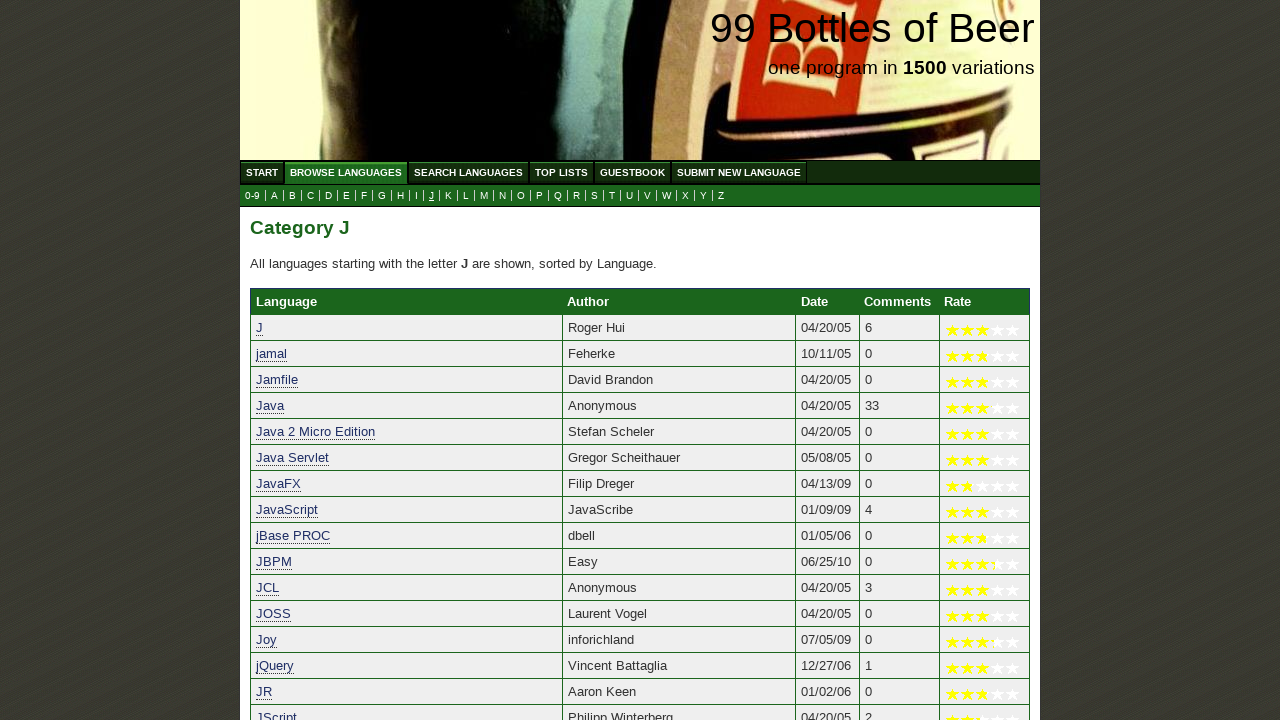

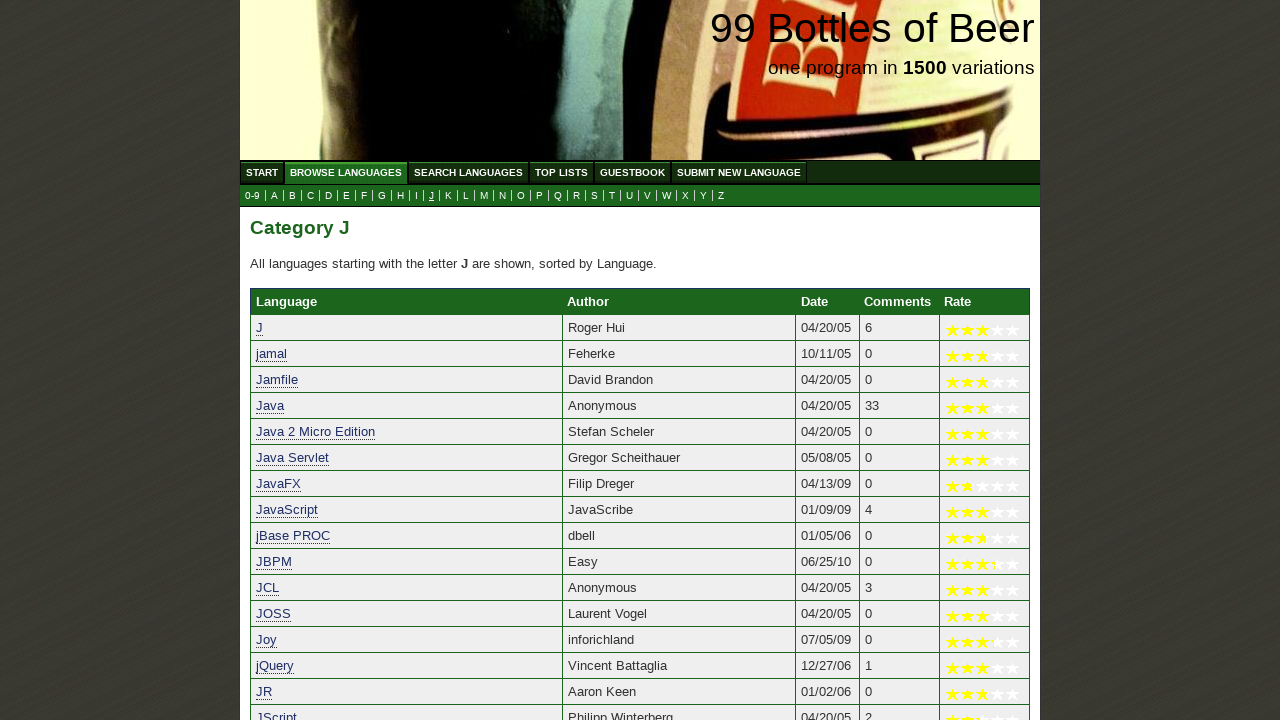